Tests button click functionality on demoqa.com by navigating to the Buttons section, clicking the "Click Me" button, and verifying that a dynamic click message is displayed.

Starting URL: https://demoqa.com/elements

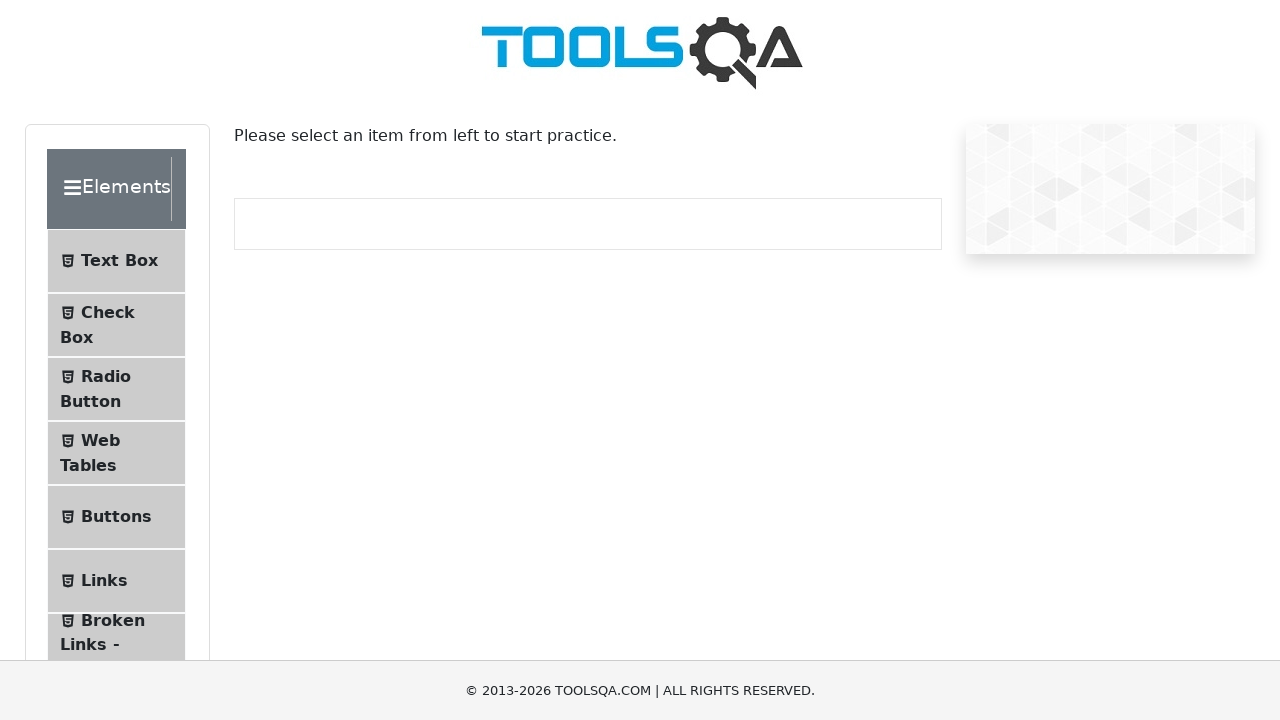

Clicked on 'Buttons' option in the left menu at (116, 517) on li#item-4
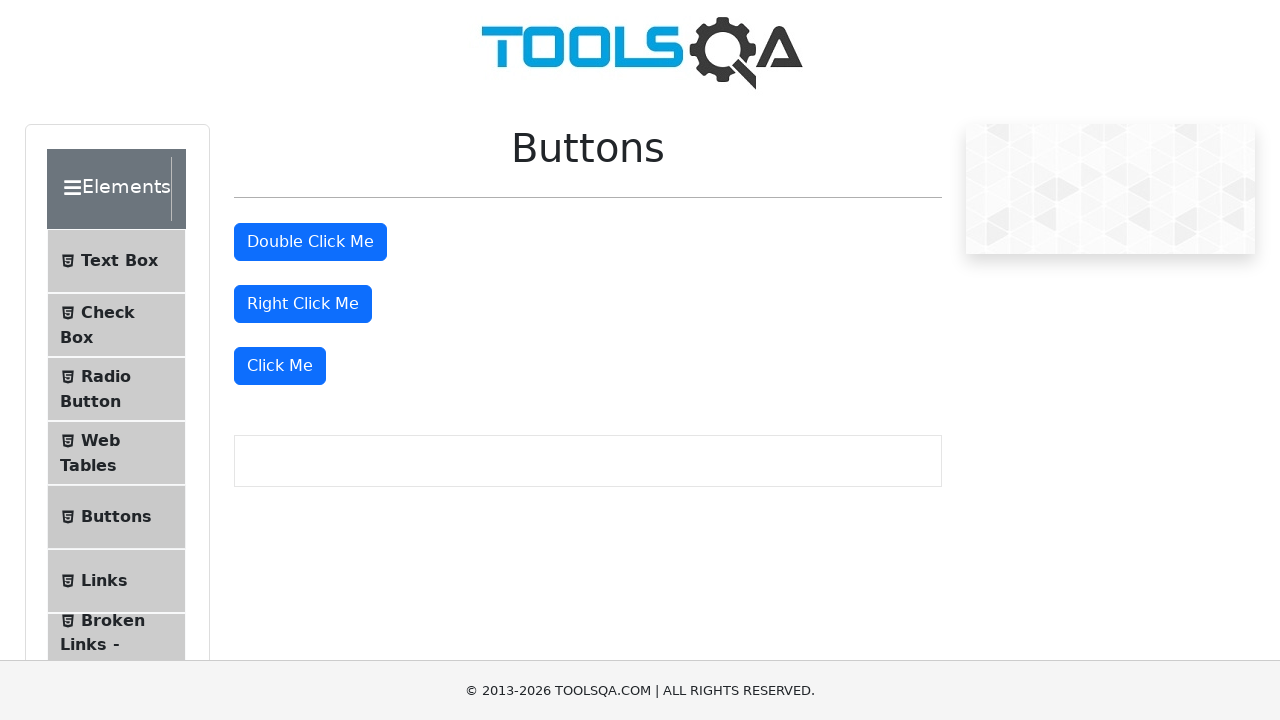

Buttons section loaded successfully
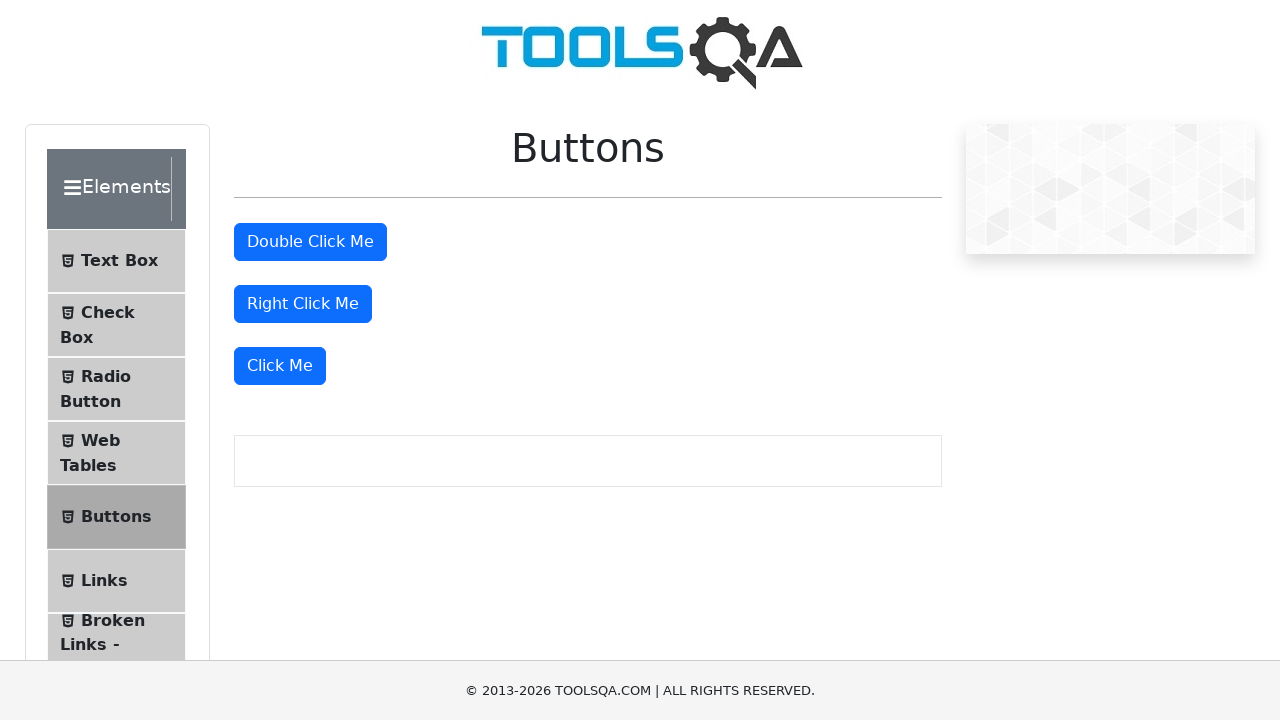

Clicked the 'Click Me' button at (280, 366) on div.mt-4 button.btn.btn-primary >> nth=2
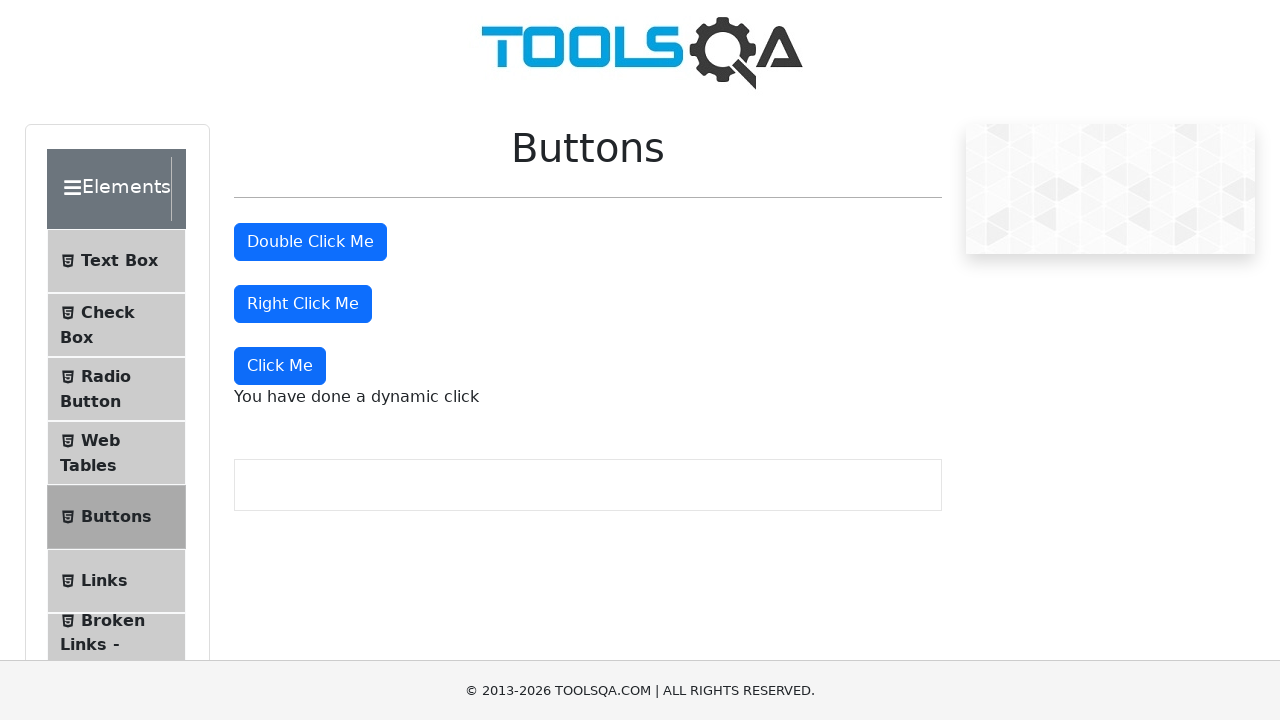

Dynamic click message element appeared
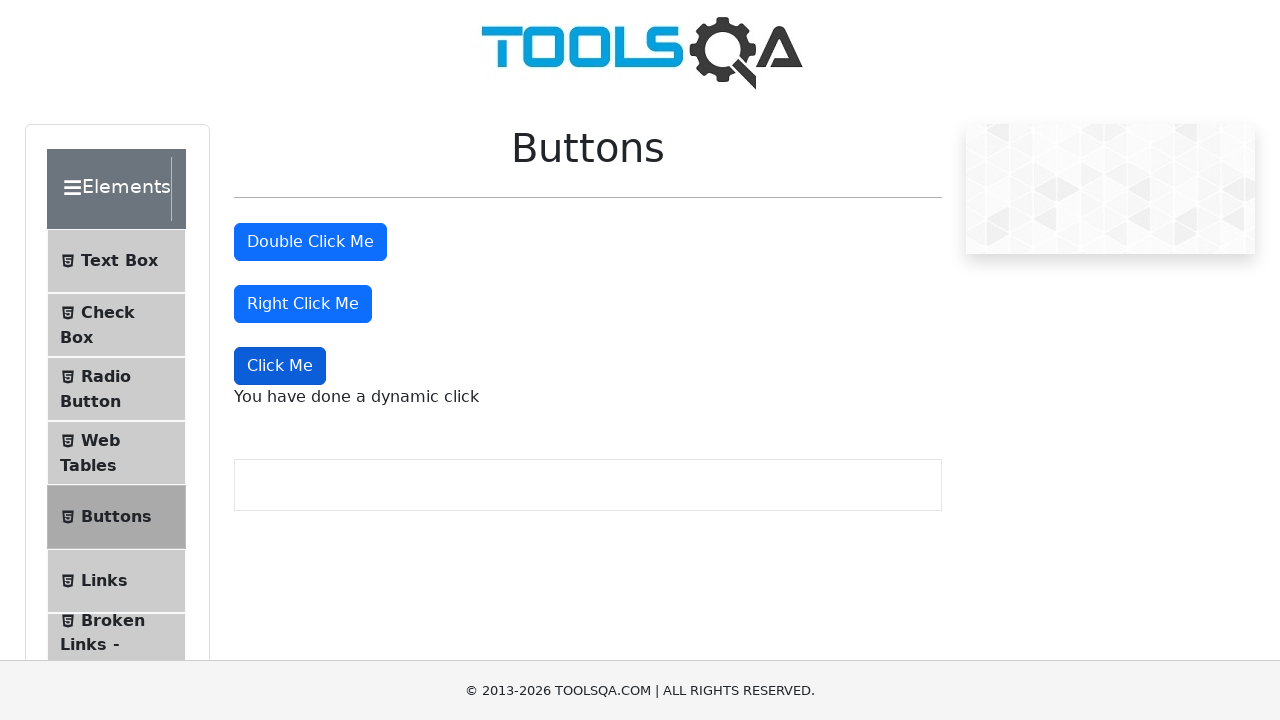

Verified that the dynamic click message is visible
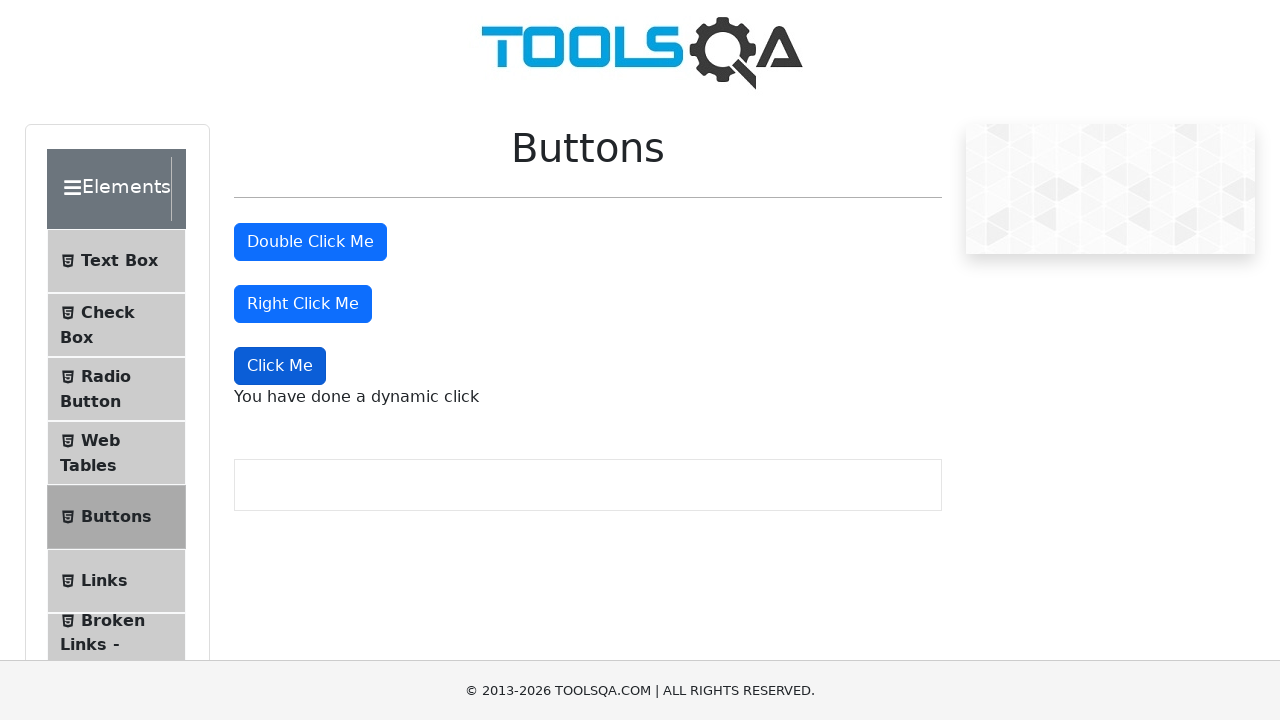

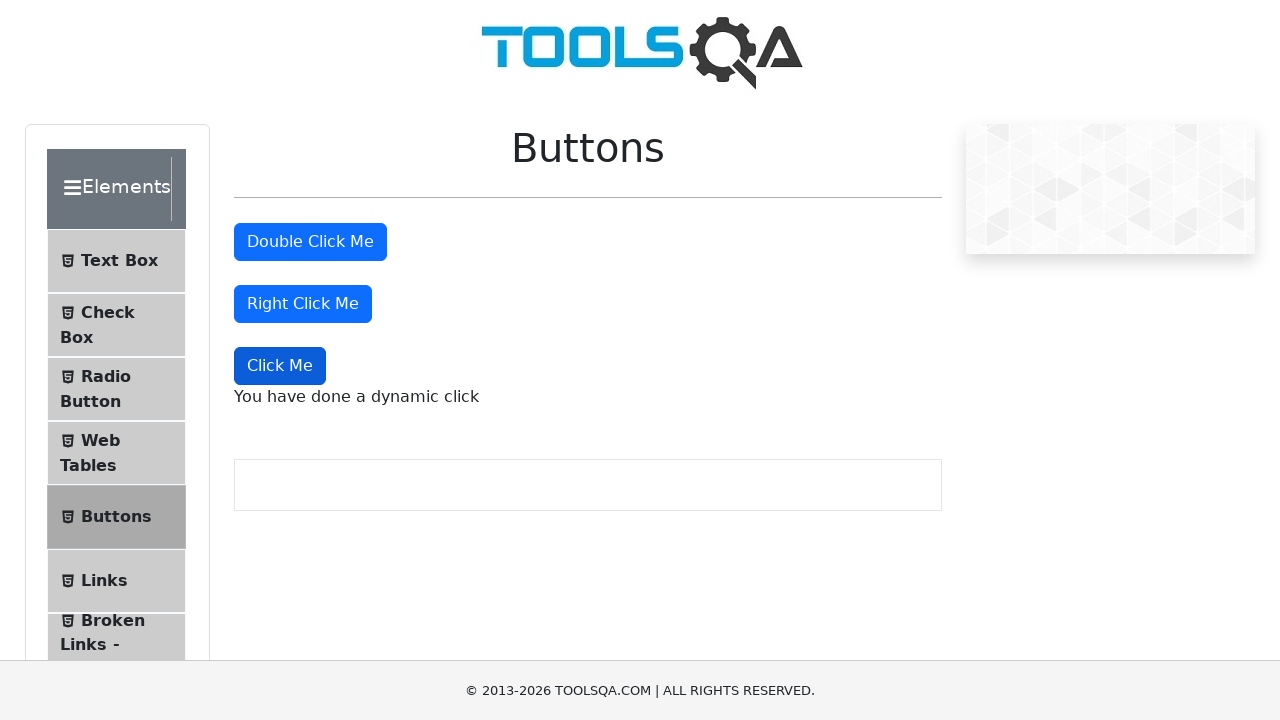